Tests navigation to Top Rated Real list and checks for Shakespeare programming language presence

Starting URL: http://www.99-bottles-of-beer.net/toplist.html

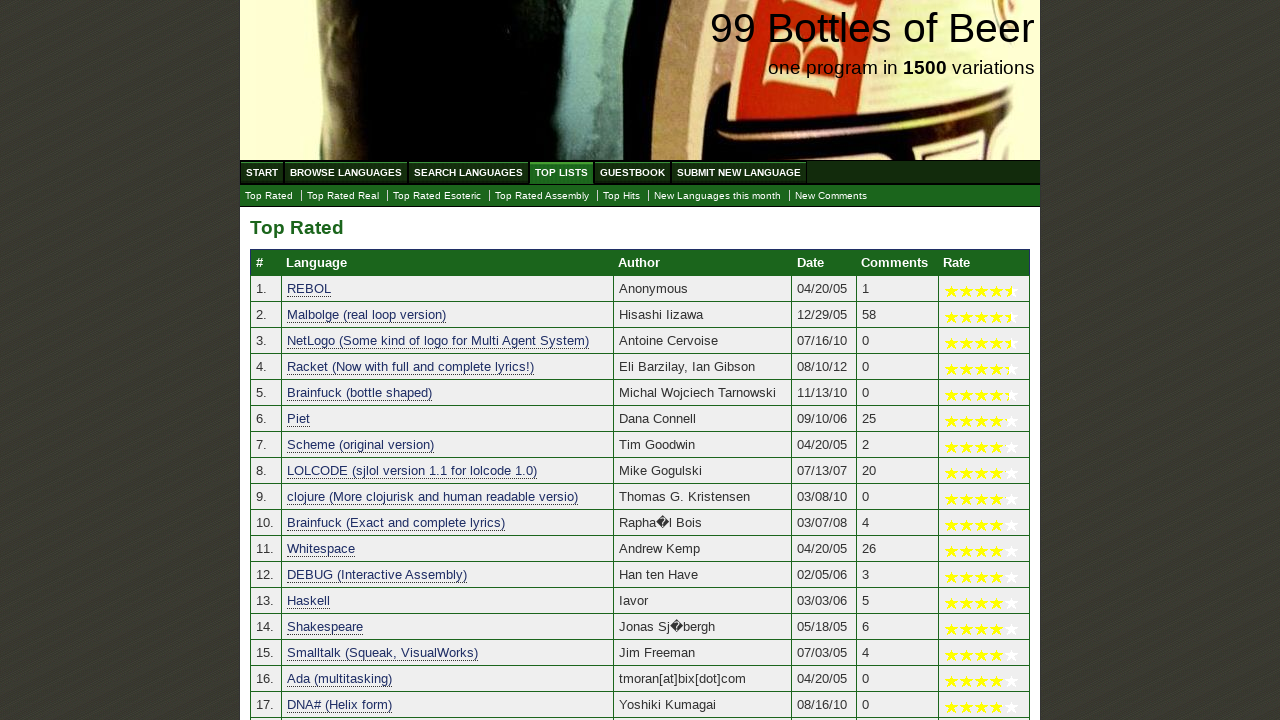

Clicked on 'Top Rated Real' link at (343, 196) on a:text('Top Rated Real')
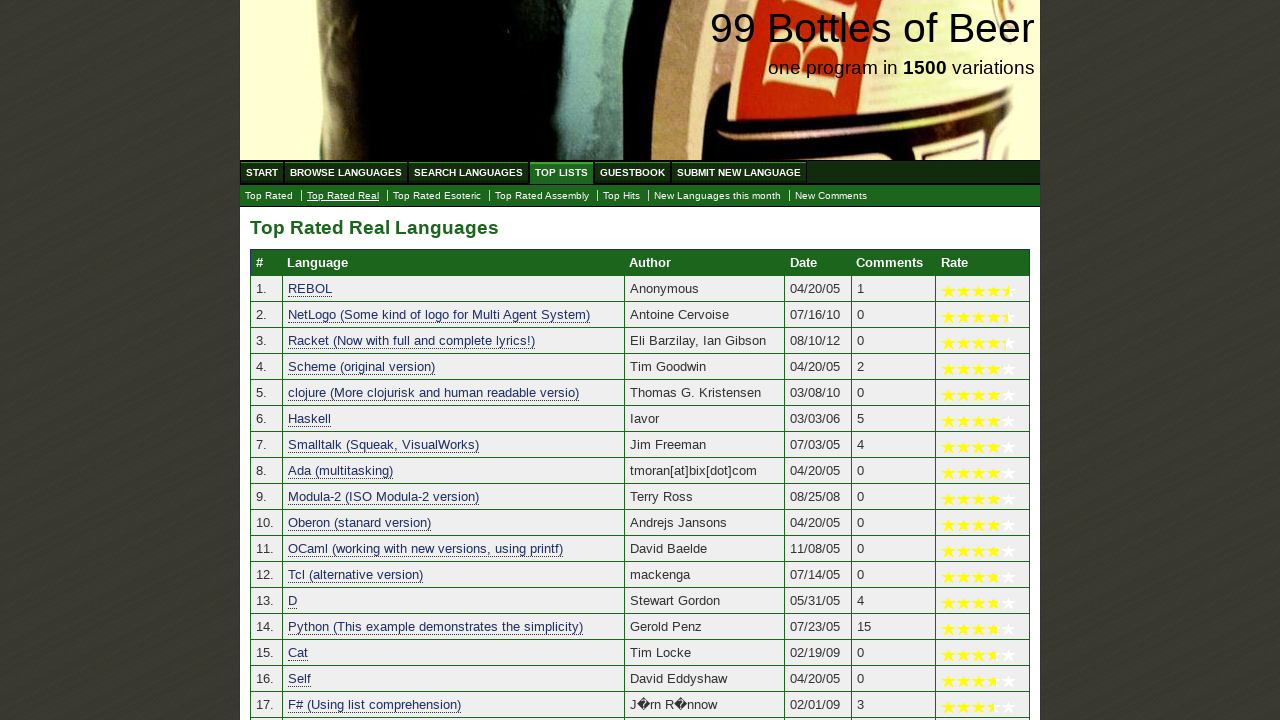

Top Rated Real table loaded
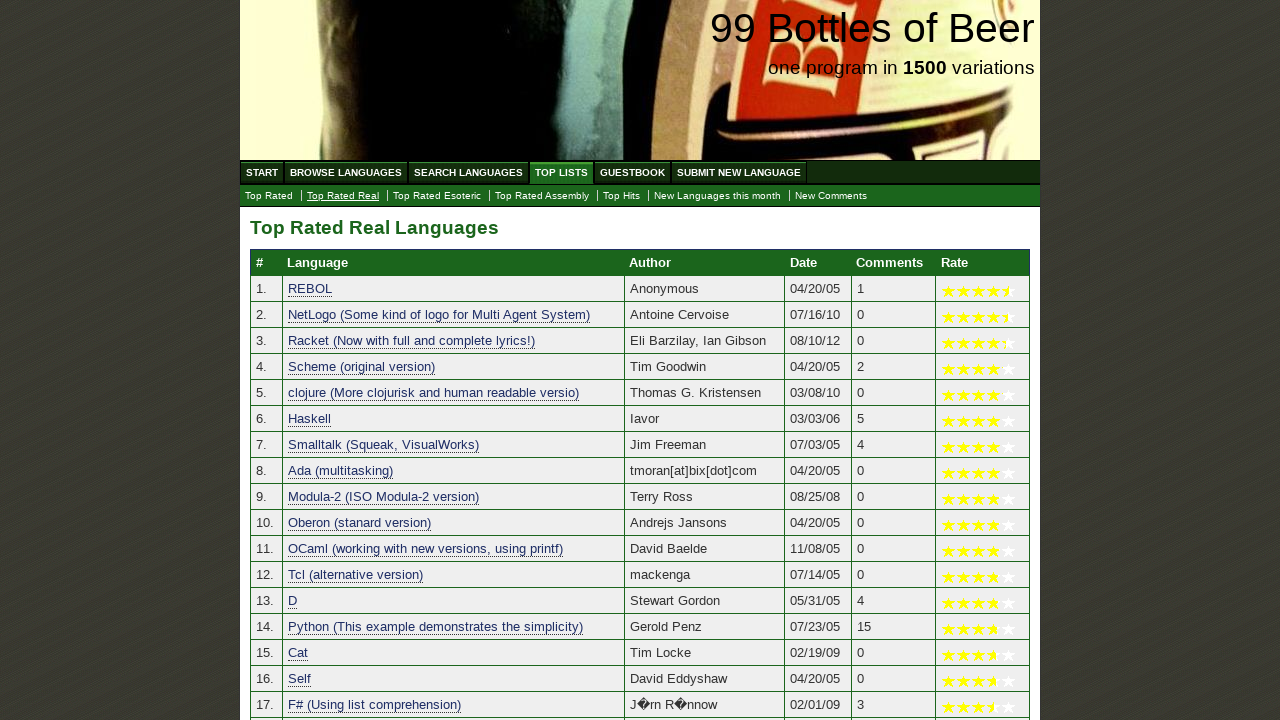

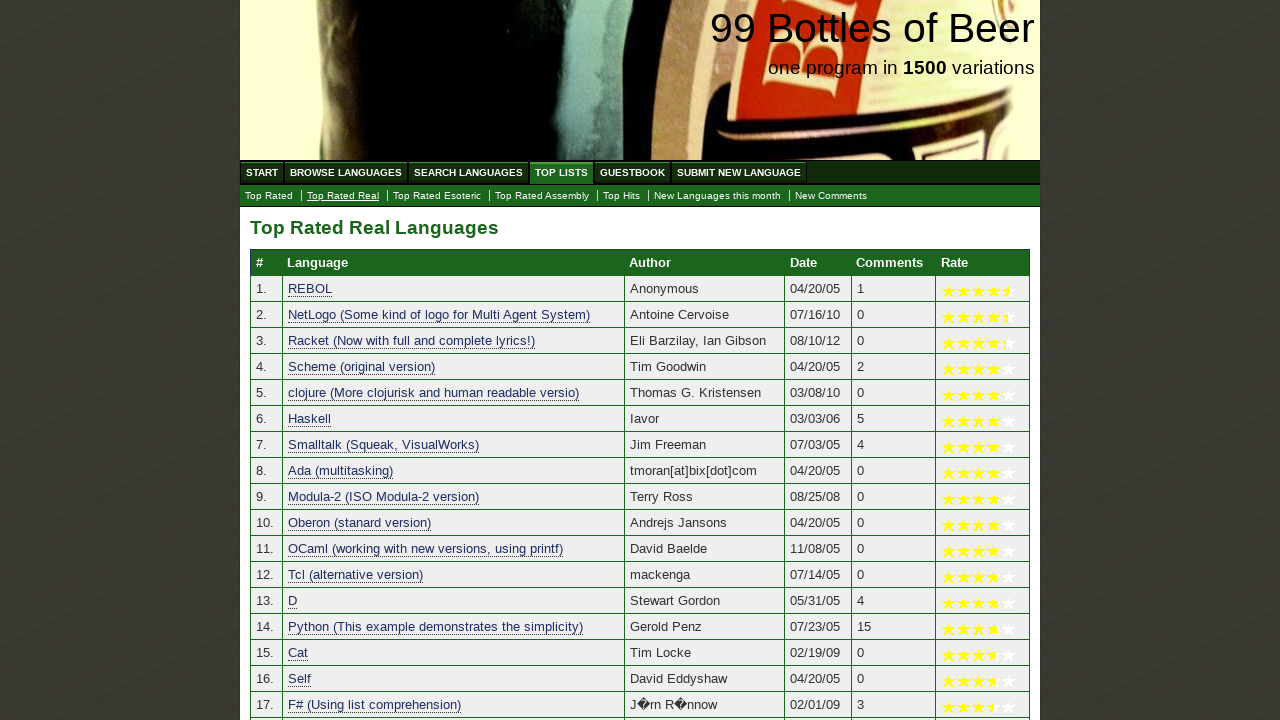